Tests clicking the "Get started" link and verifies navigation to the intro page

Starting URL: https://playwright.dev/

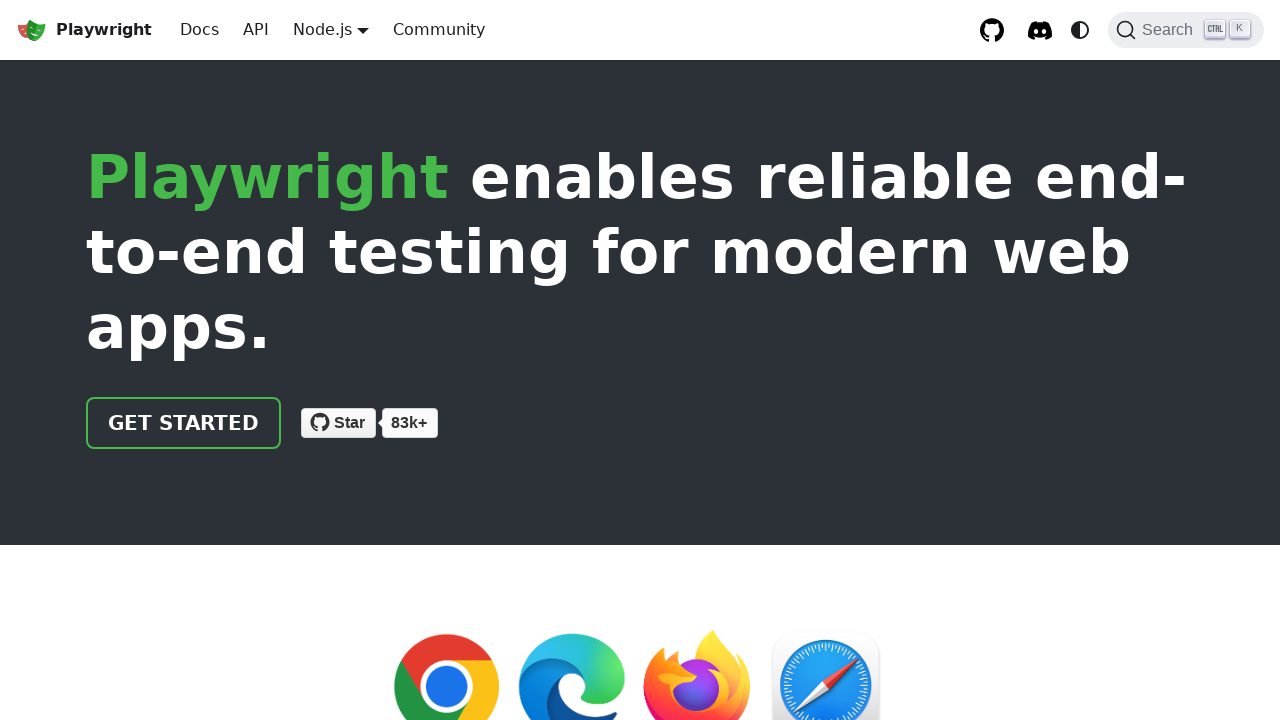

Clicked the 'Get started' link on the Playwright homepage at (184, 423) on internal:role=link[name="Get started"i]
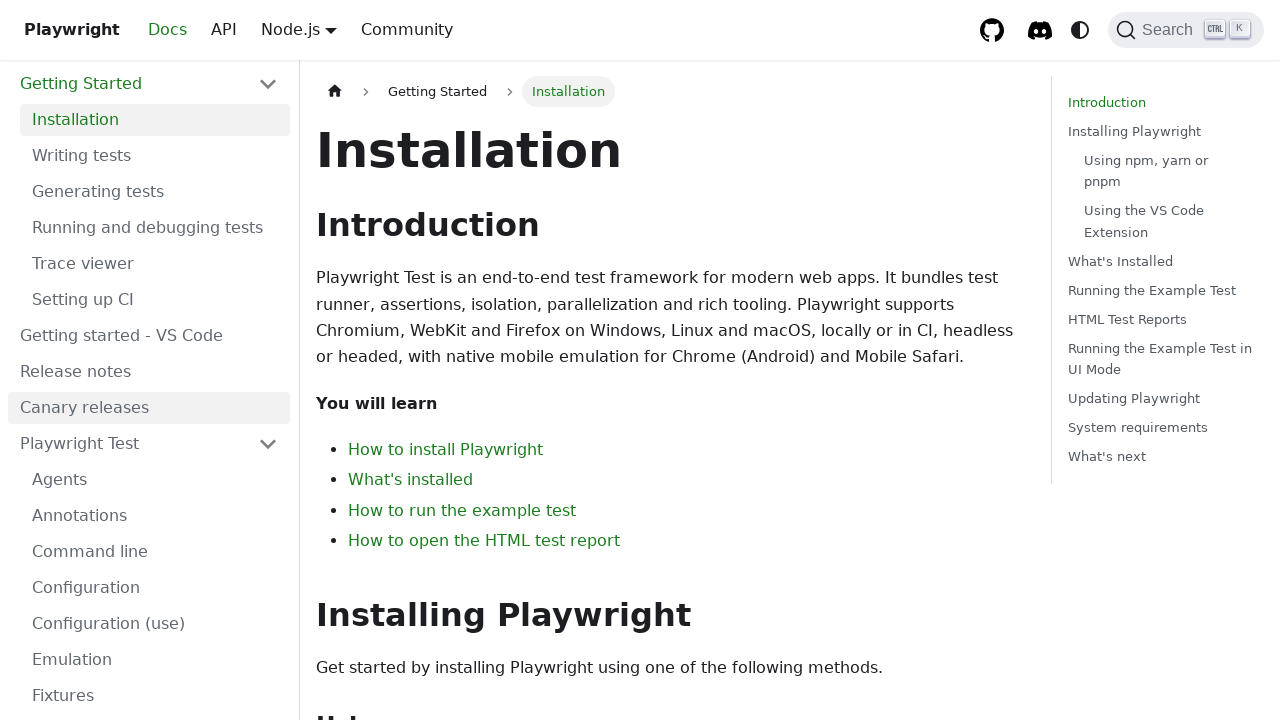

Successfully navigated to the intro page
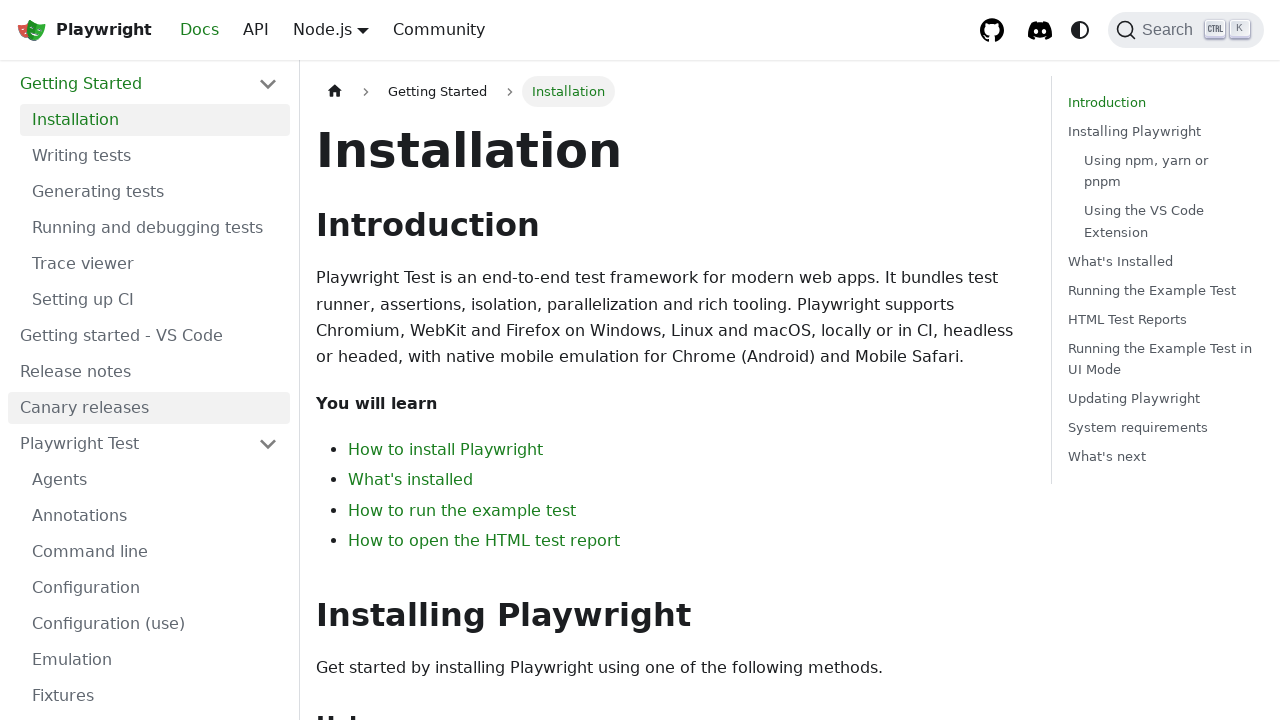

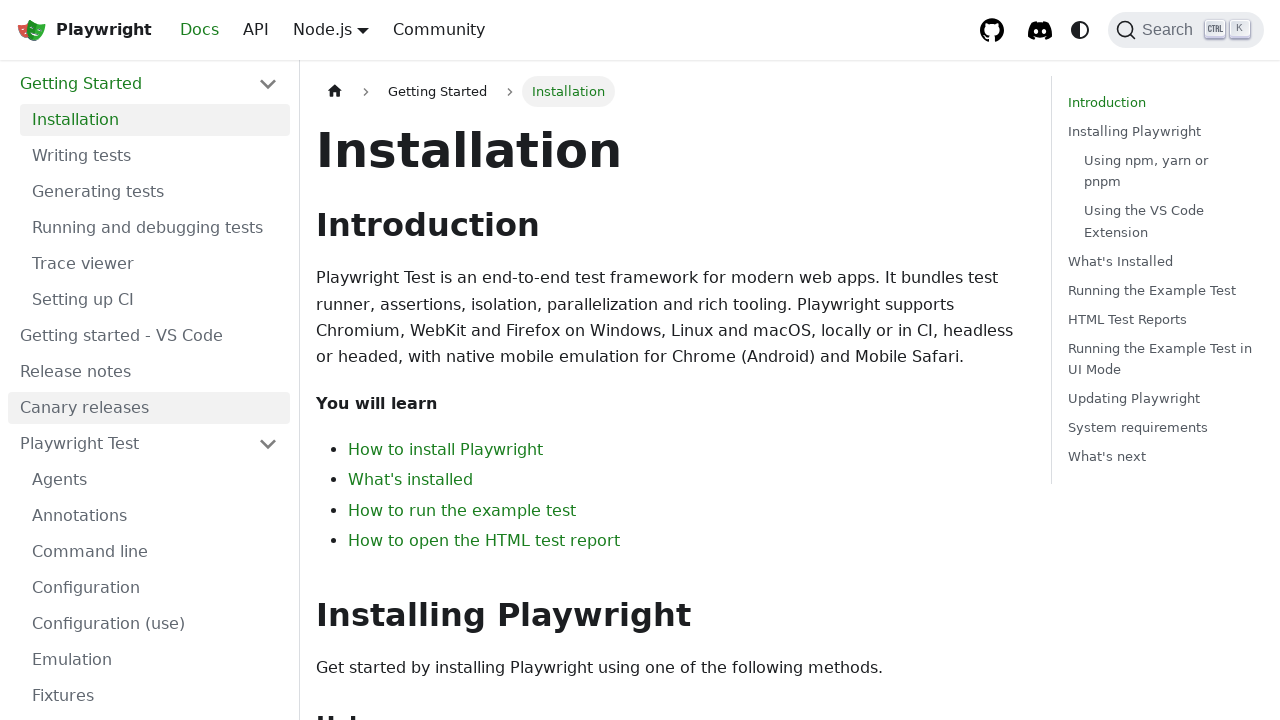